Tests a dynamic table feature by clicking to expand the data input section, entering JSON data into a text box, clicking refresh, and verifying the table loads with the expected data.

Starting URL: https://testpages.herokuapp.com/styled/tag/dynamic-table.html

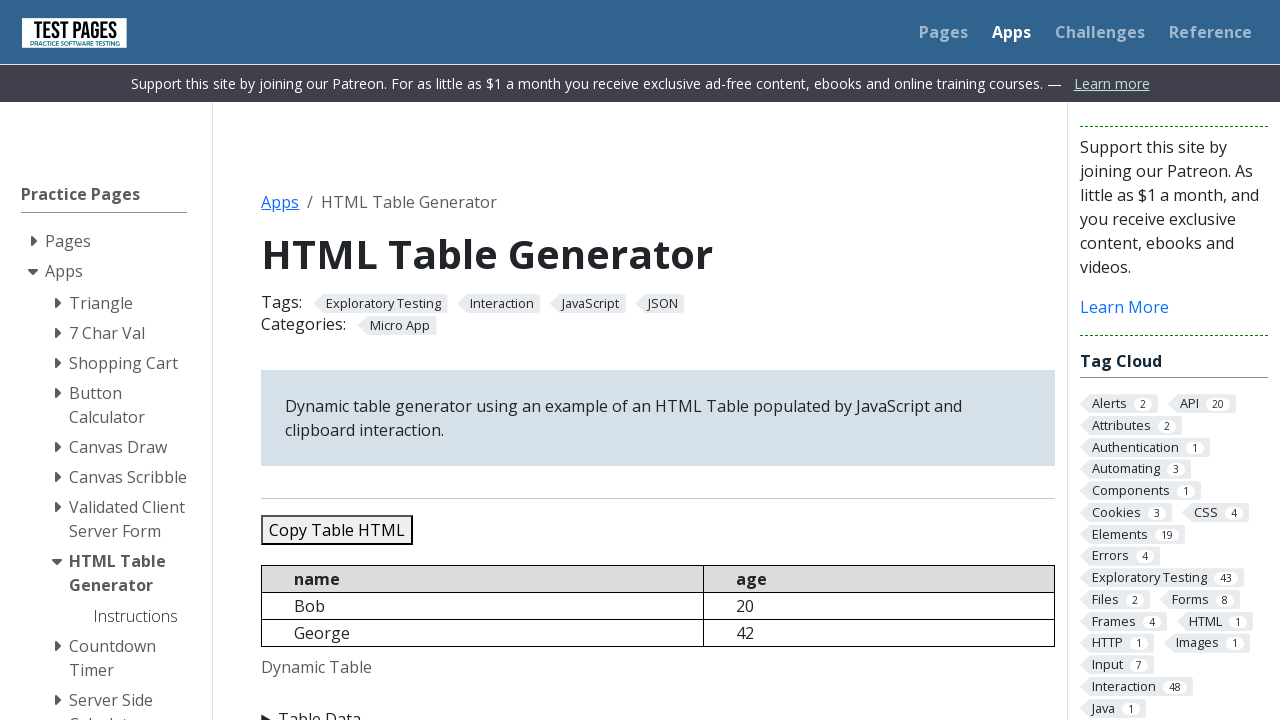

Clicked Table Data button to expand the data input section at (658, 708) on xpath=//summary[text()='Table Data']
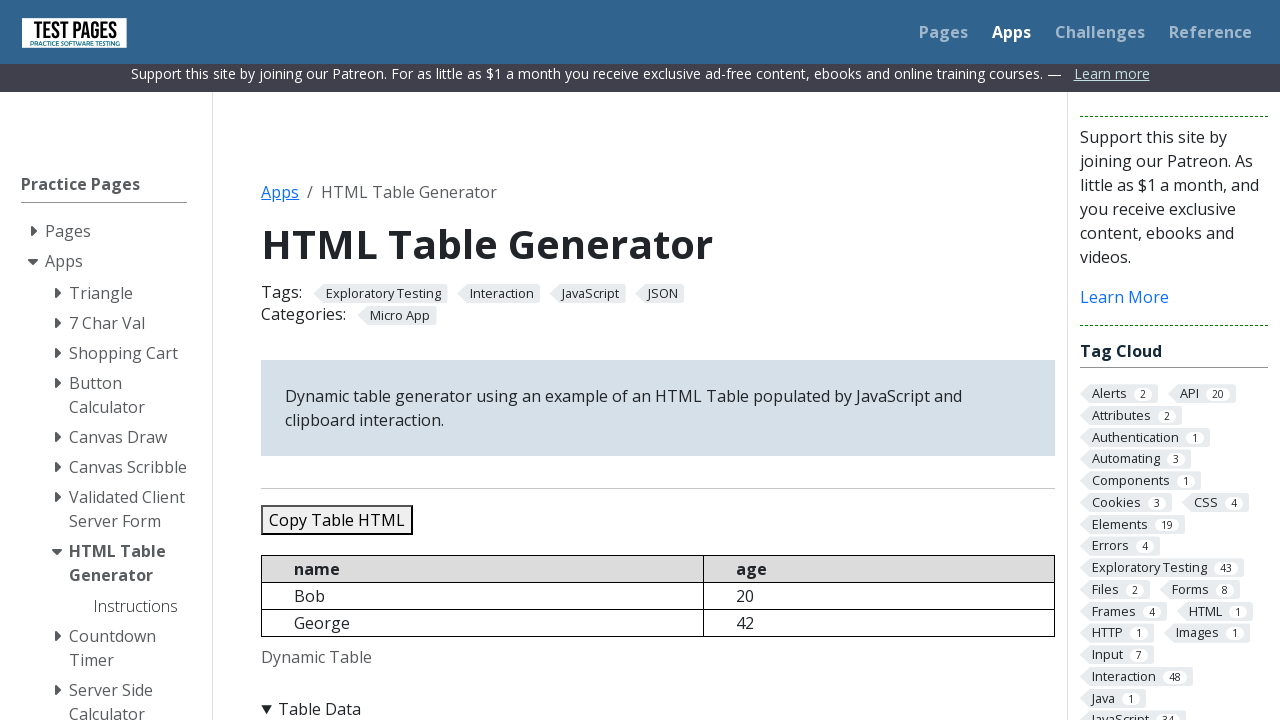

Cleared the JSON data textbox on #jsondata
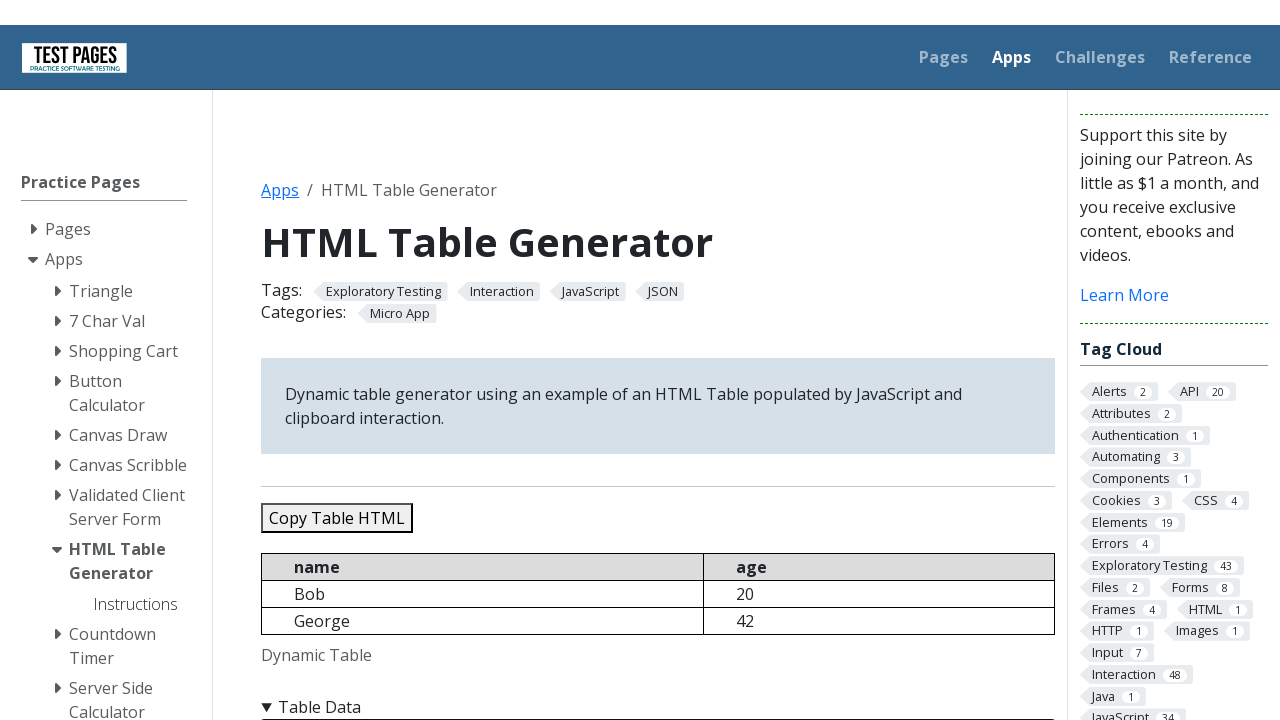

Entered JSON data with 5 test records into the textbox on #jsondata
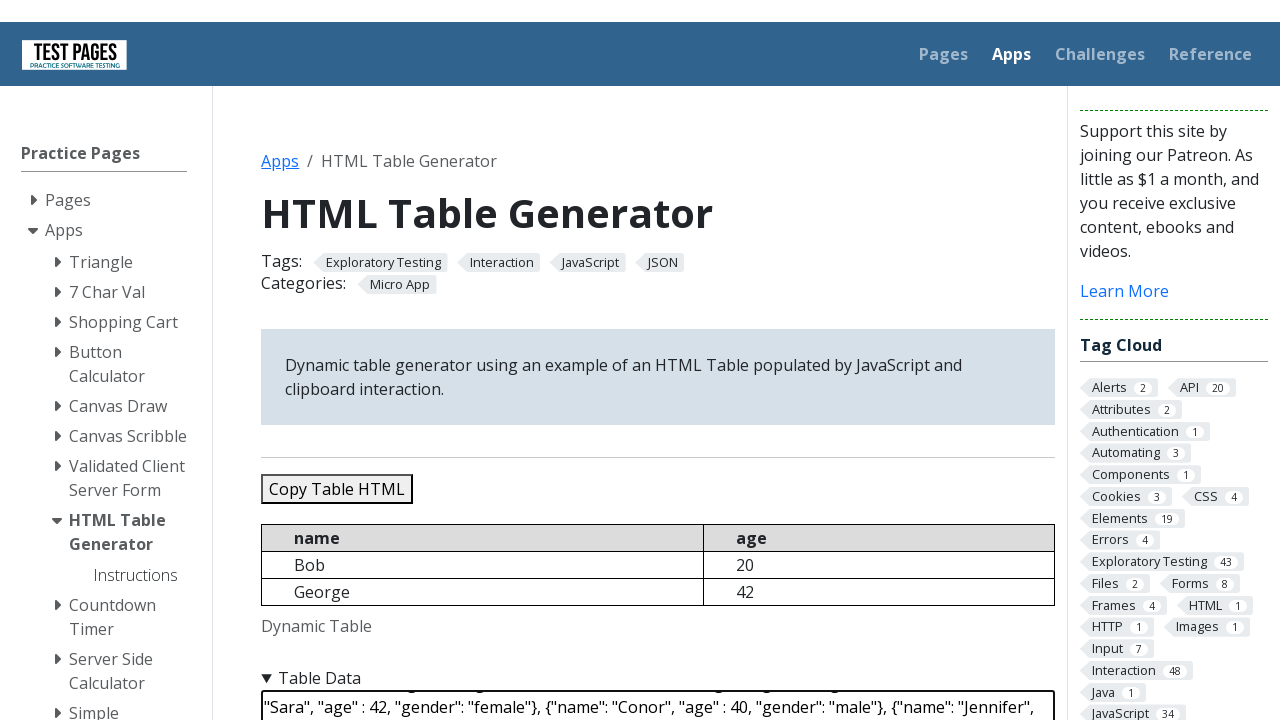

Clicked the Refresh Table button at (359, 360) on #refreshtable
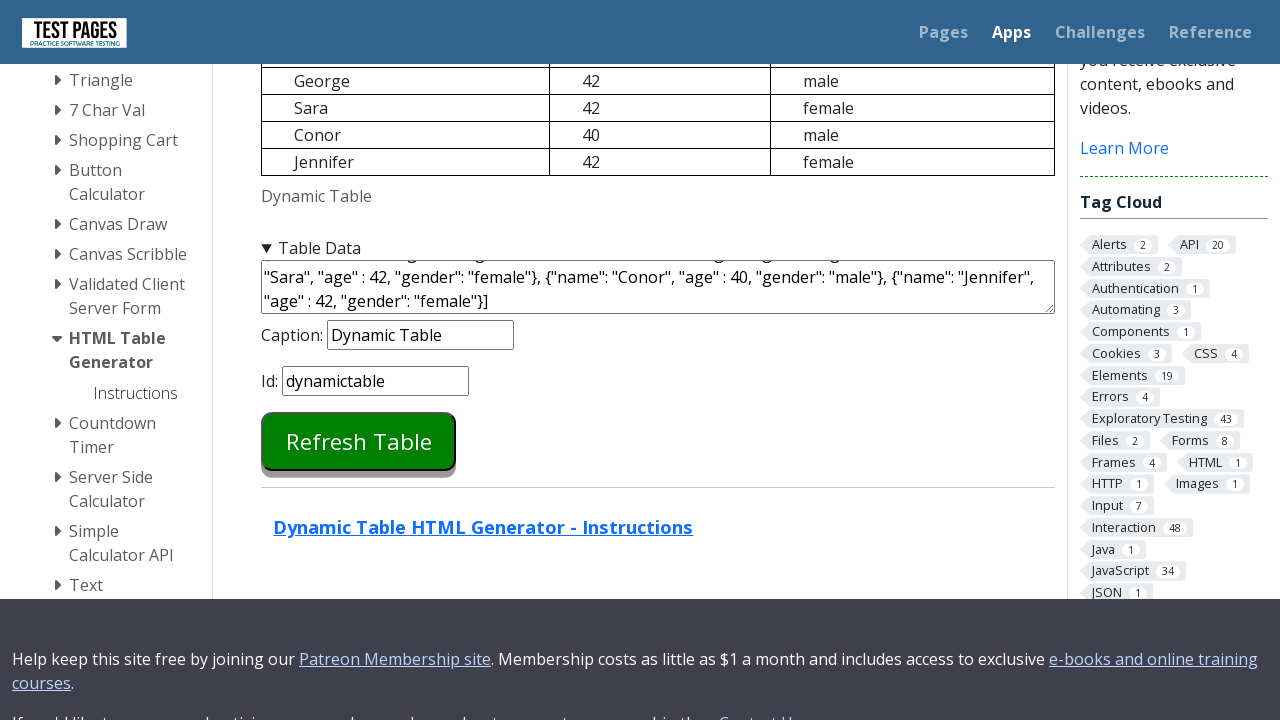

Dynamic table loaded successfully
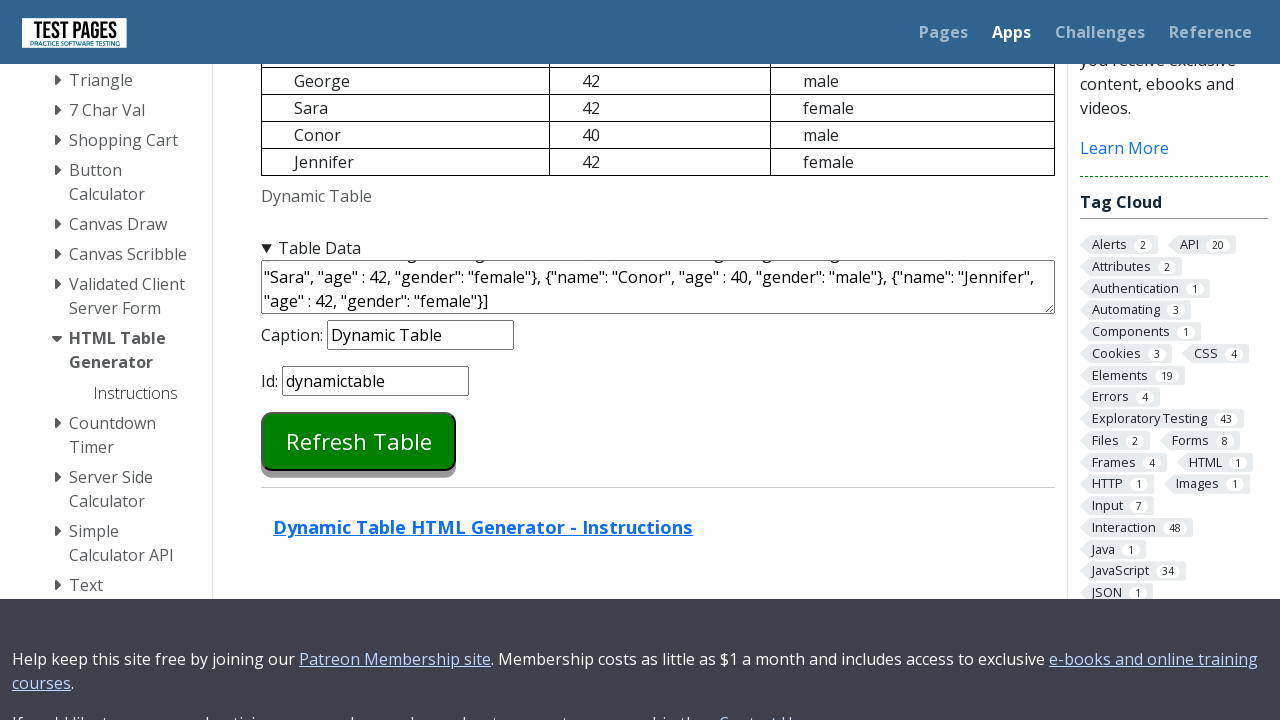

Retrieved table content for verification
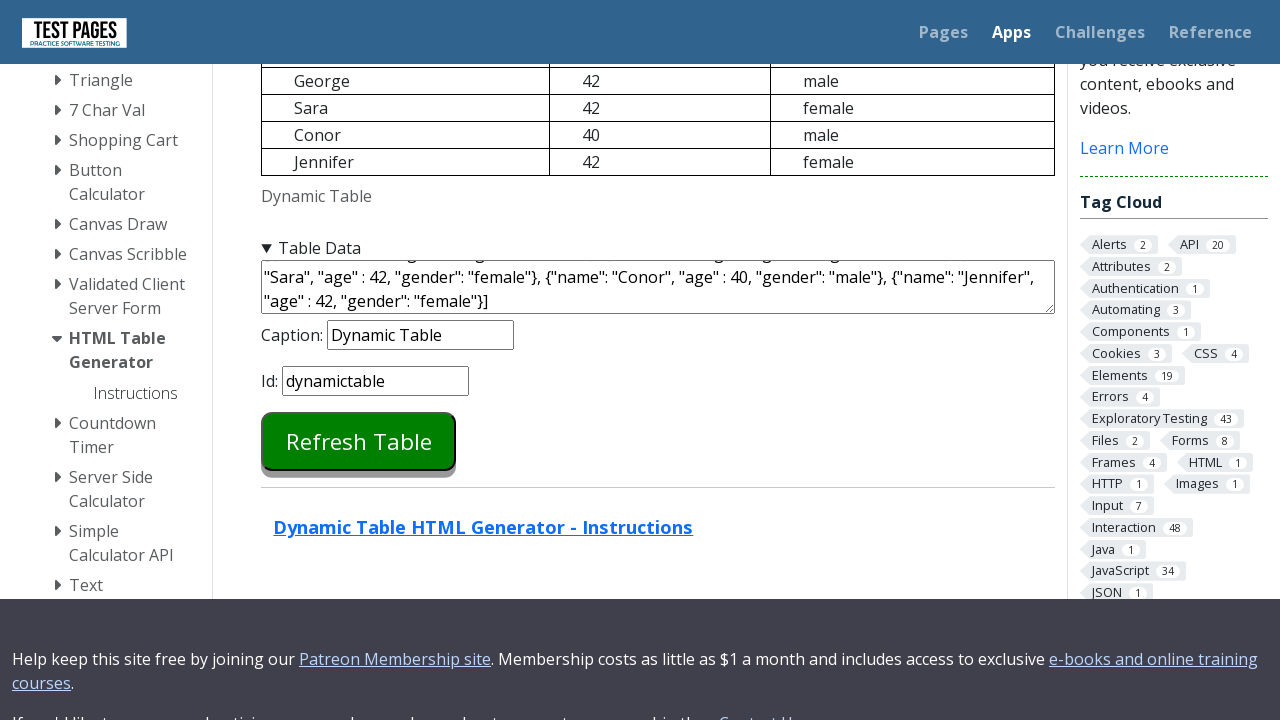

Verified table contains 'Bob'
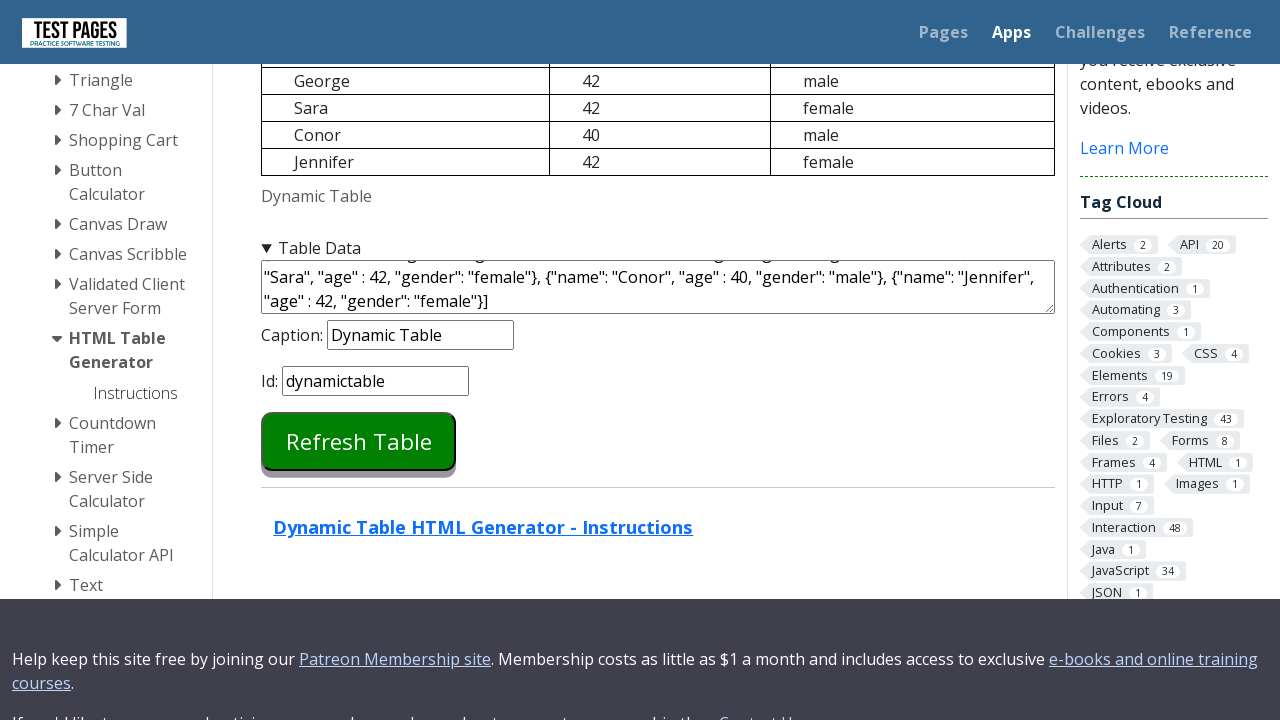

Verified table contains 'George'
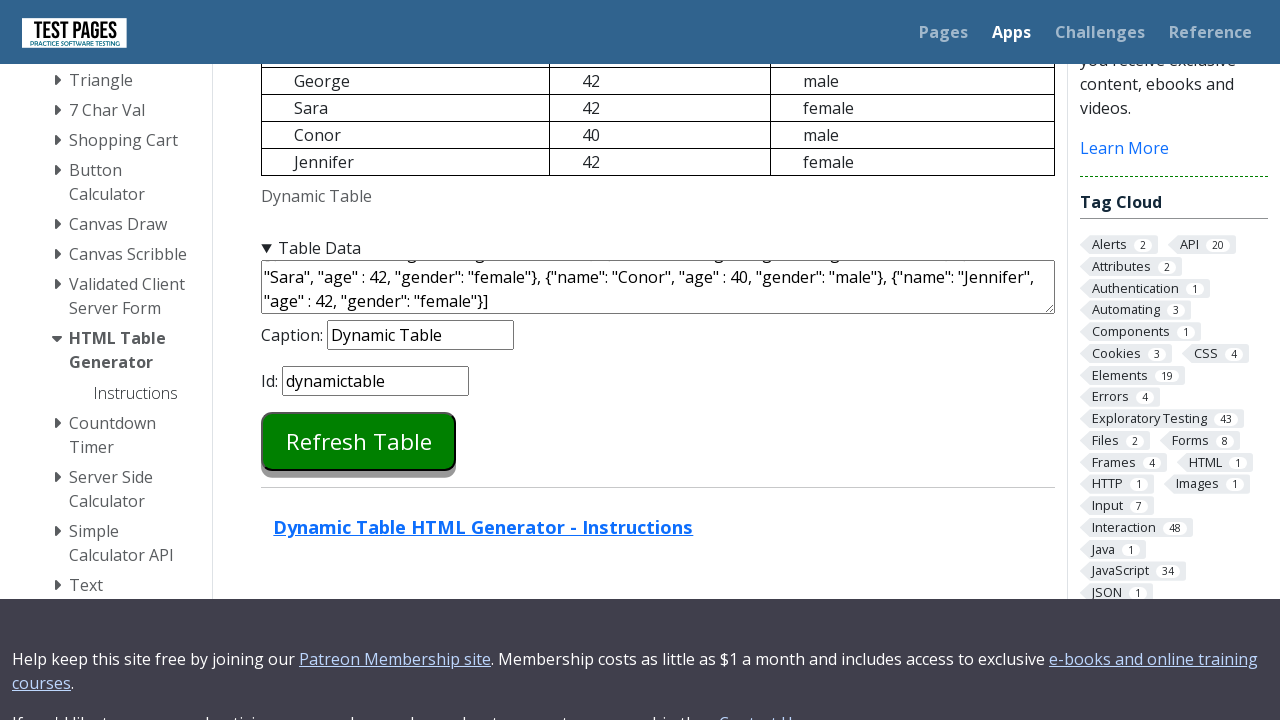

Verified table contains 'Sara'
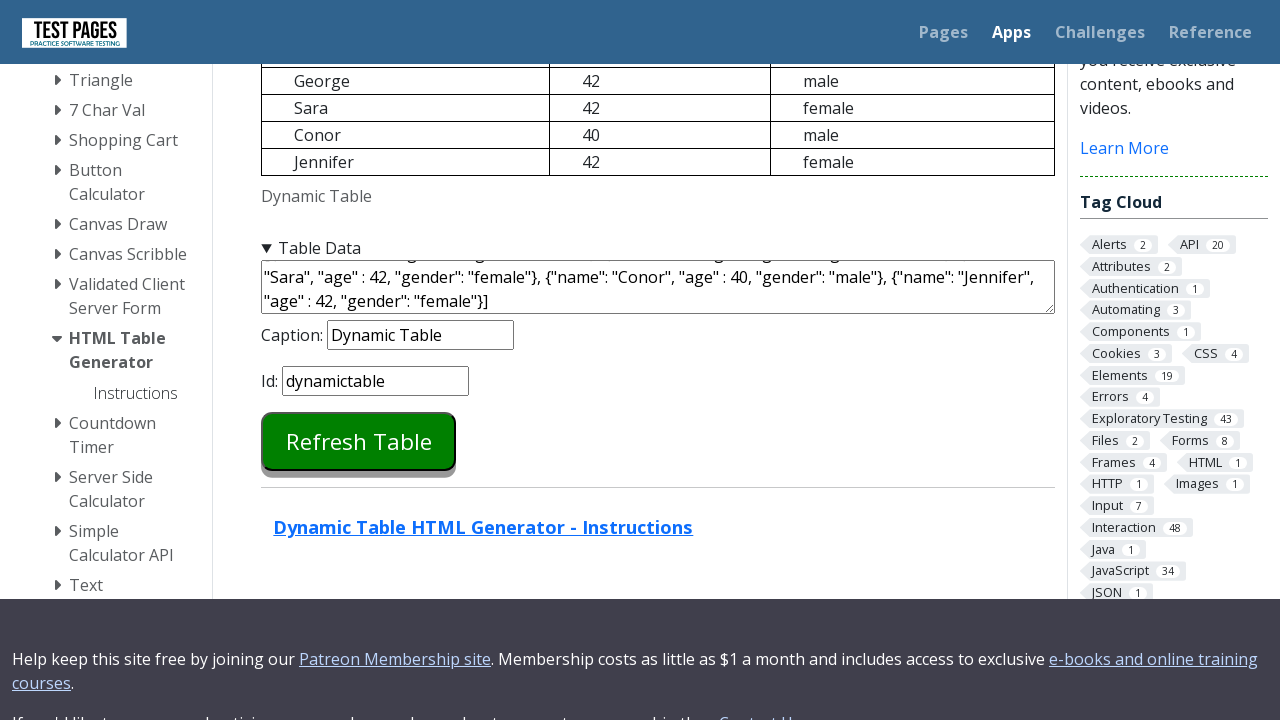

Verified table contains 'Conor'
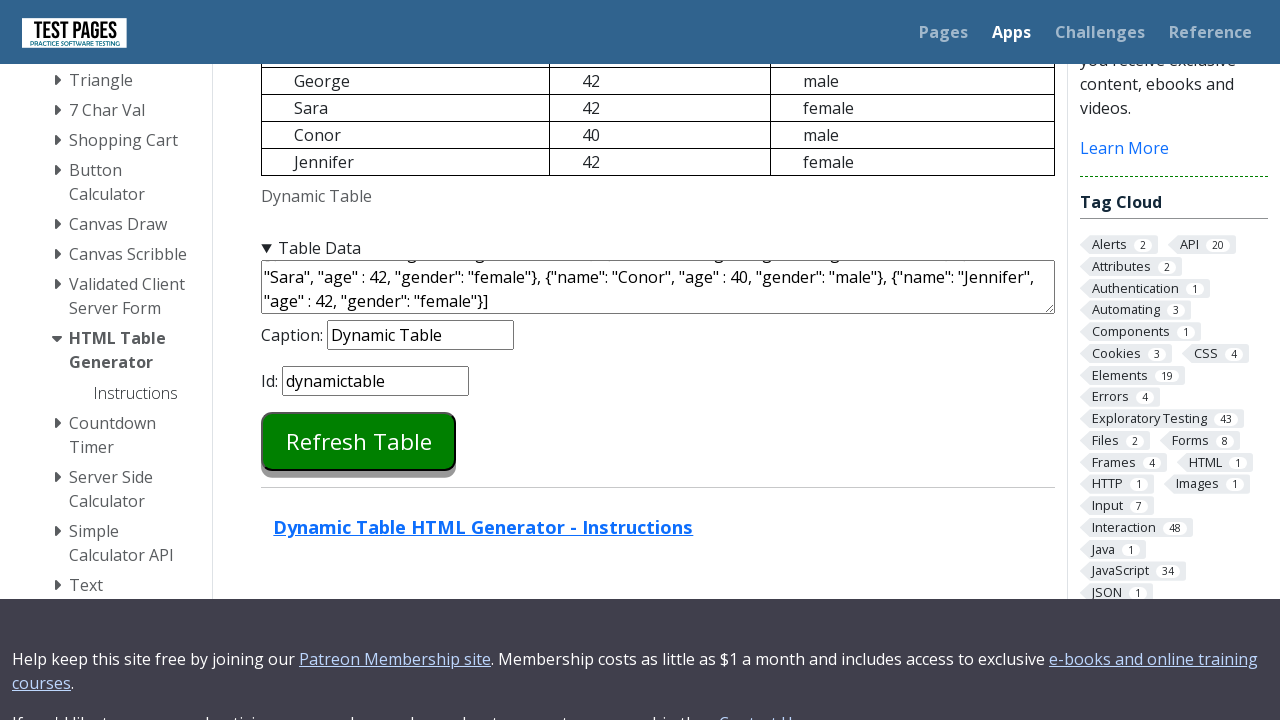

Verified table contains 'Jennifer'
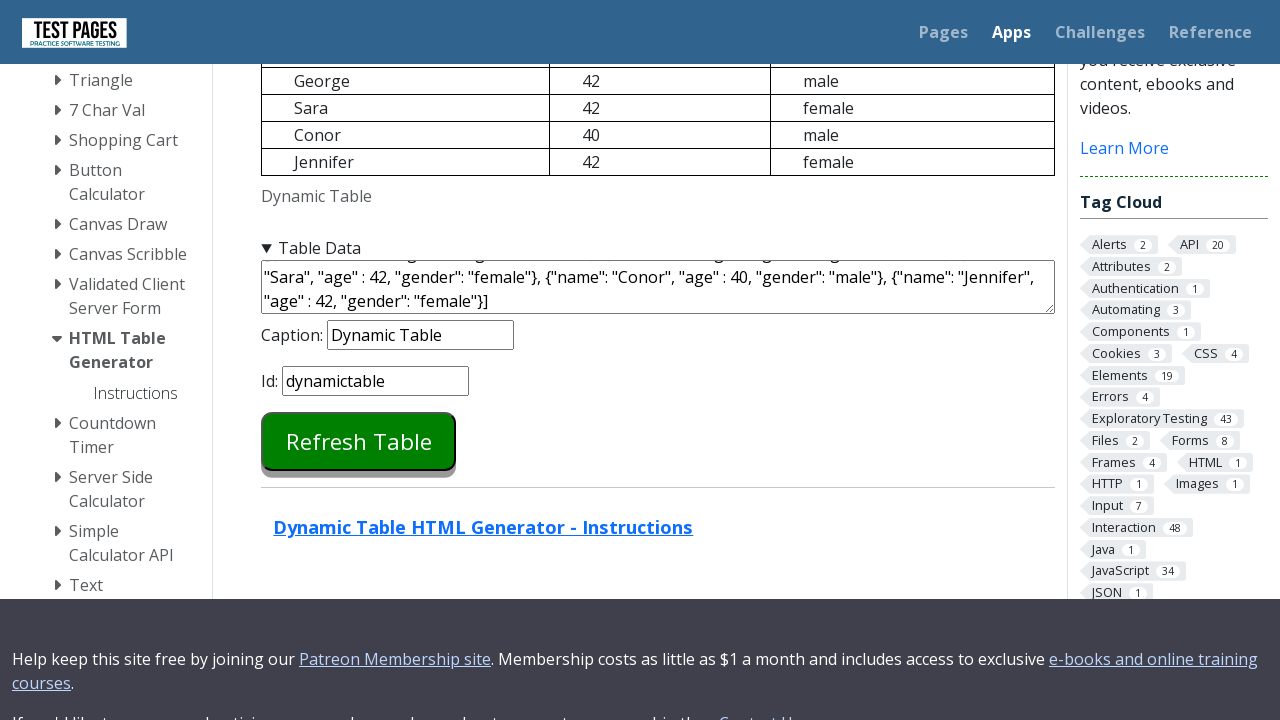

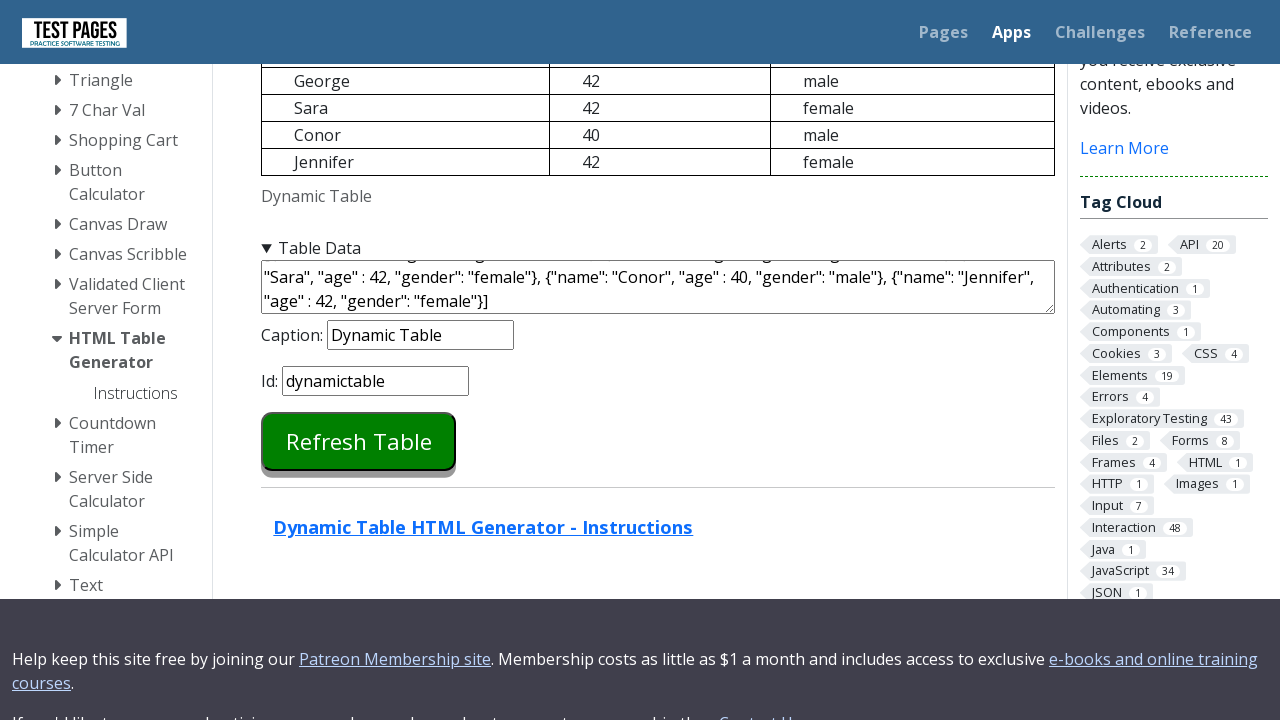